Tests the navigation dropdown menus on the itexps.net website by clicking through six different dropdown menu labels to verify they are interactive.

Starting URL: https://www.itexps.net/

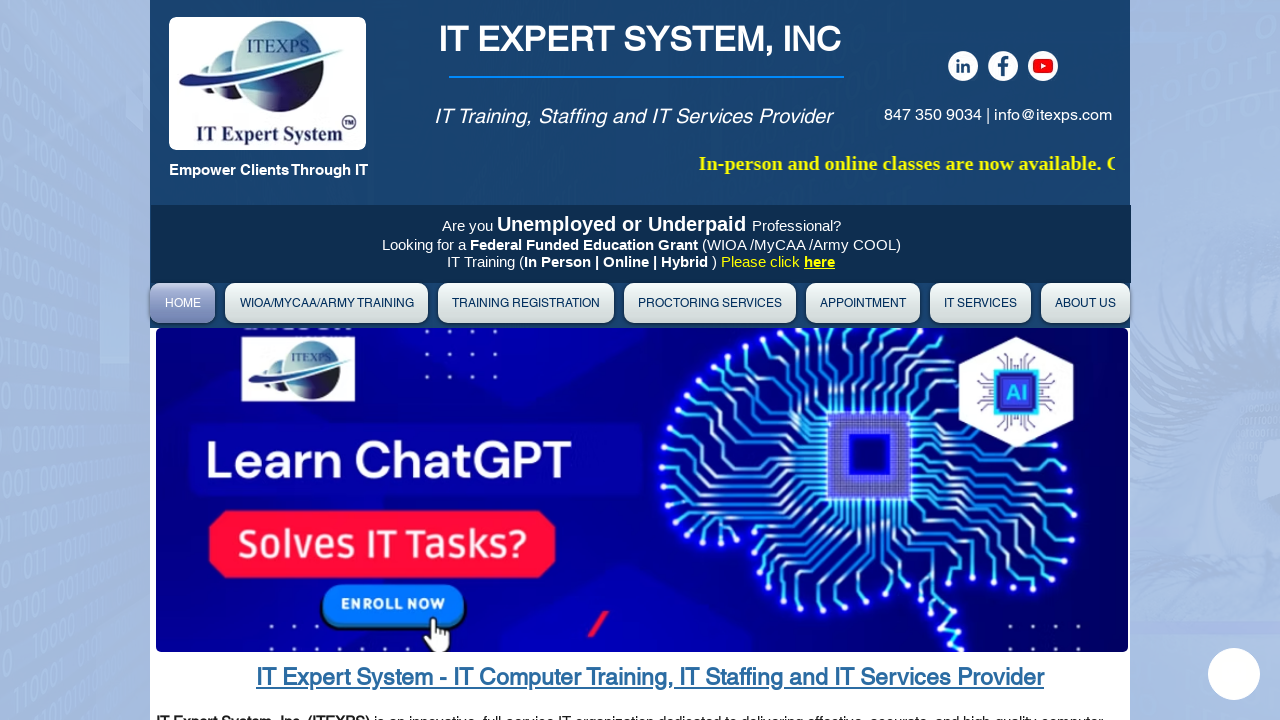

Navigated to https://www.itexps.net/
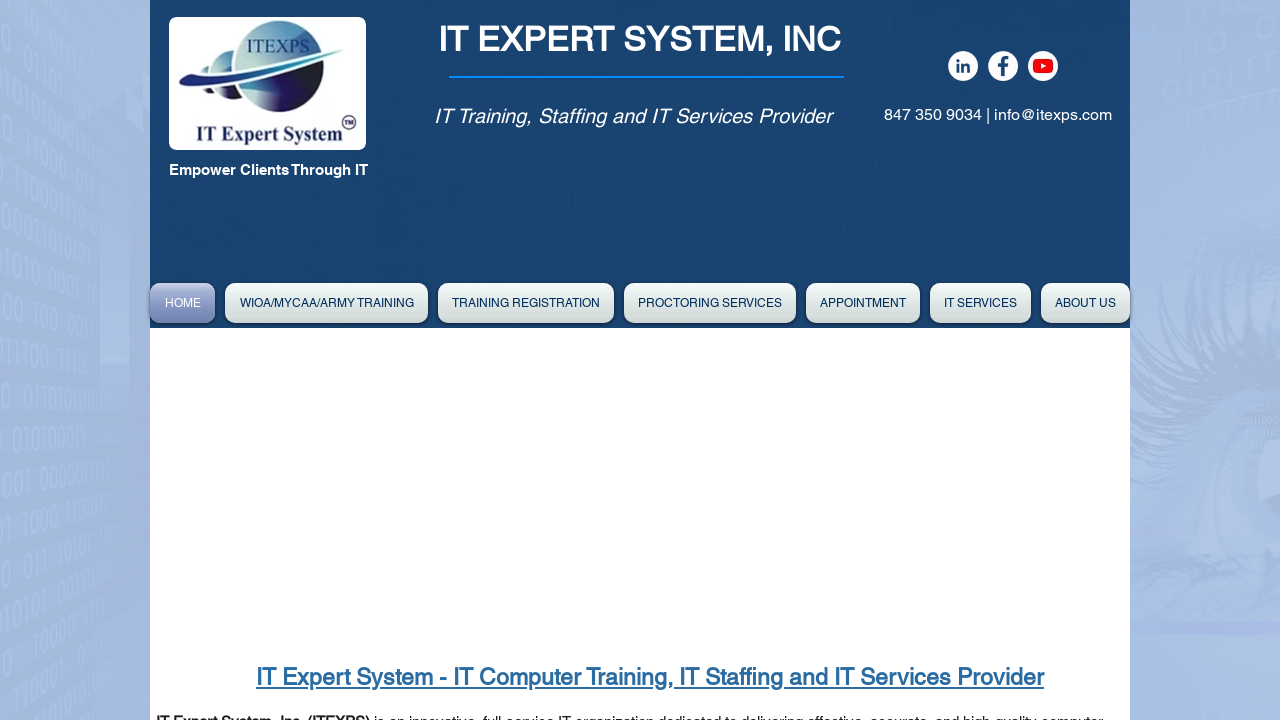

Clicked dropdown menu 1 at (326, 303) on #DrpDwnMn01label
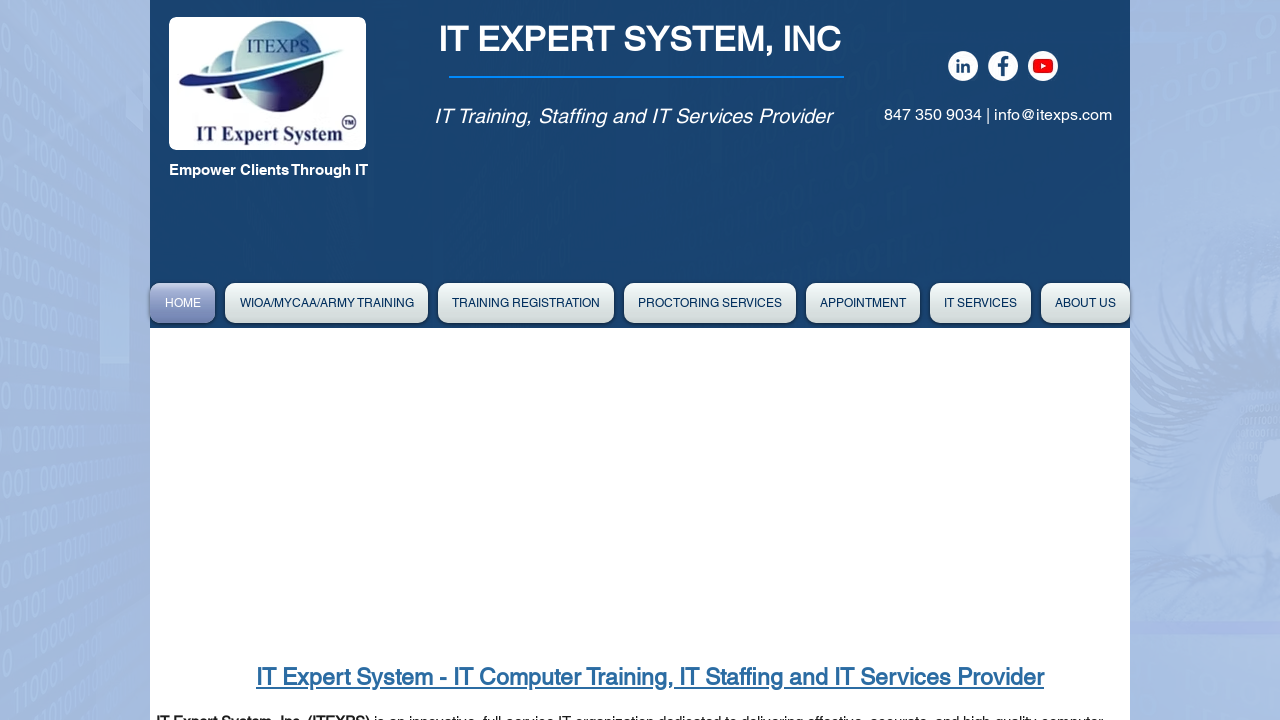

Clicked dropdown menu 2 at (526, 303) on #DrpDwnMn02label
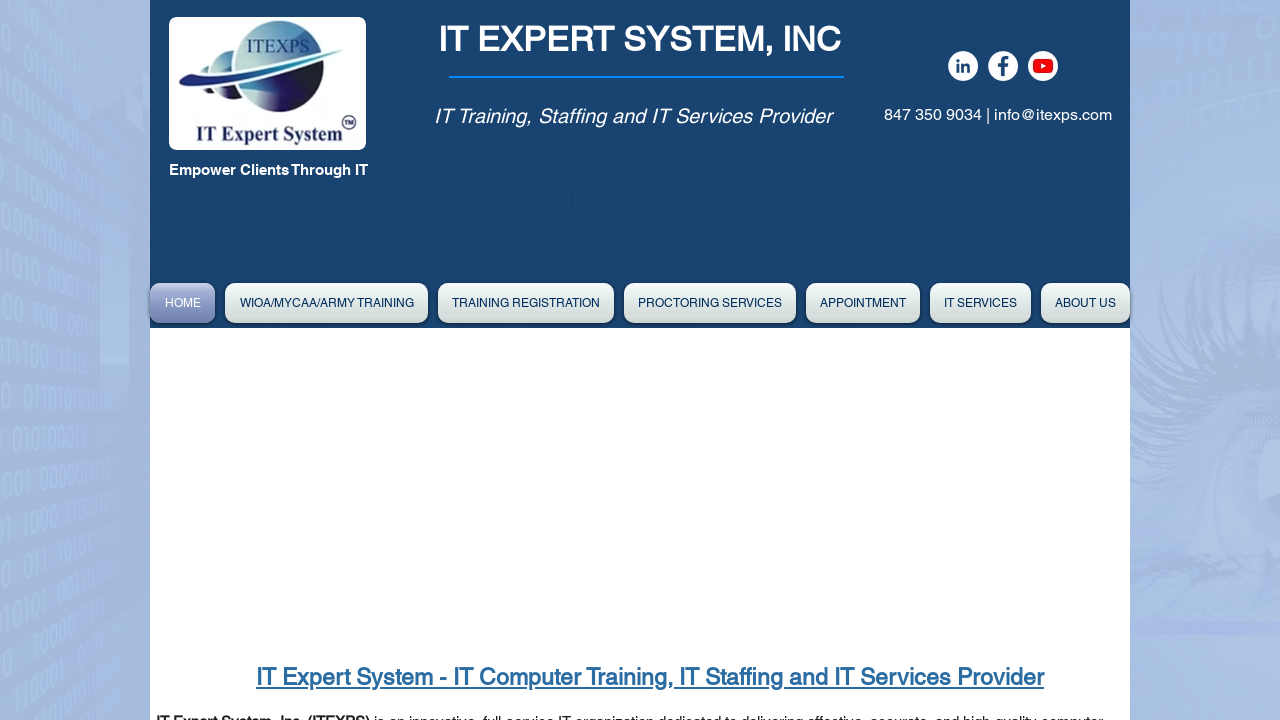

Clicked dropdown menu 3 at (710, 303) on #DrpDwnMn03label
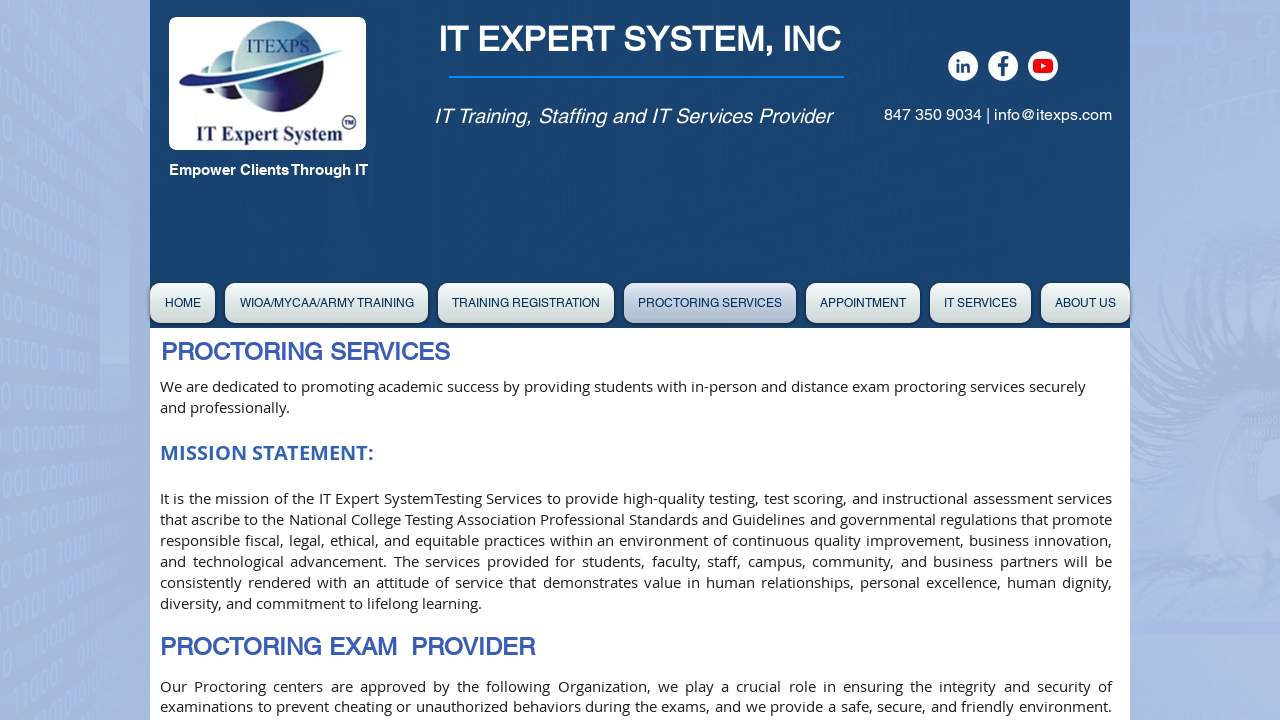

Clicked dropdown menu 4 at (863, 303) on #DrpDwnMn04label
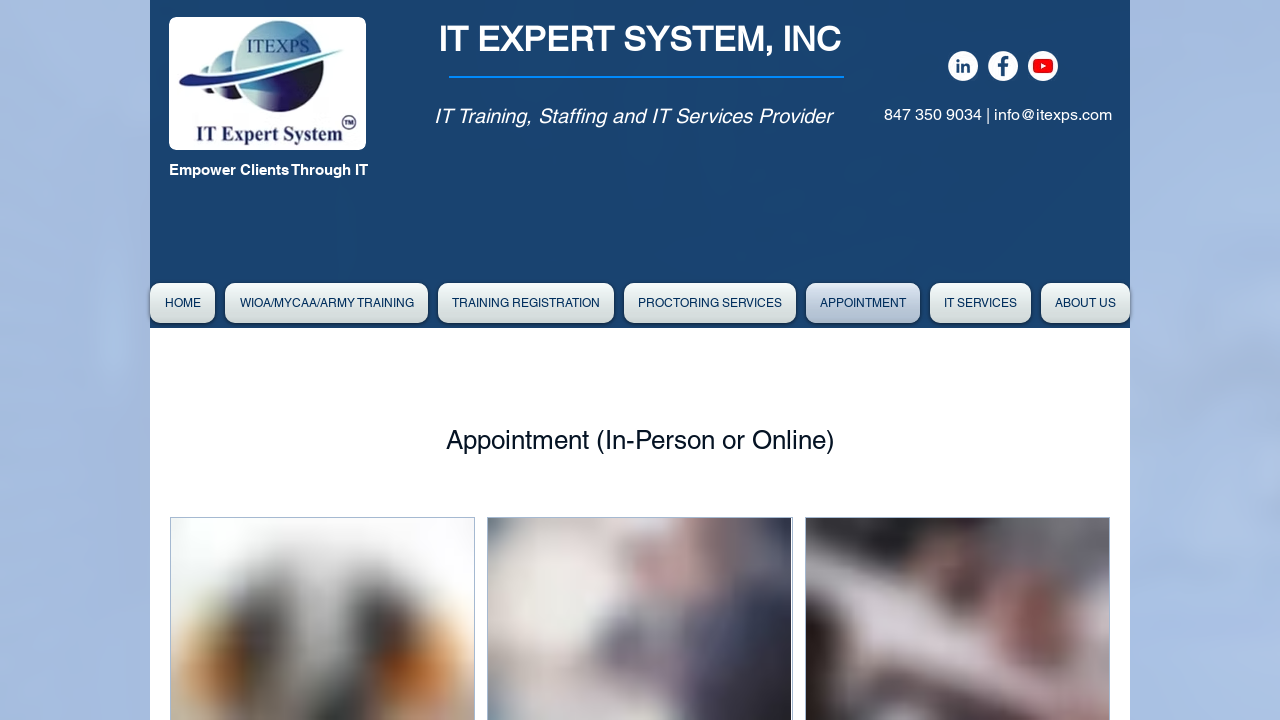

Clicked dropdown menu 5 at (980, 303) on #DrpDwnMn05label
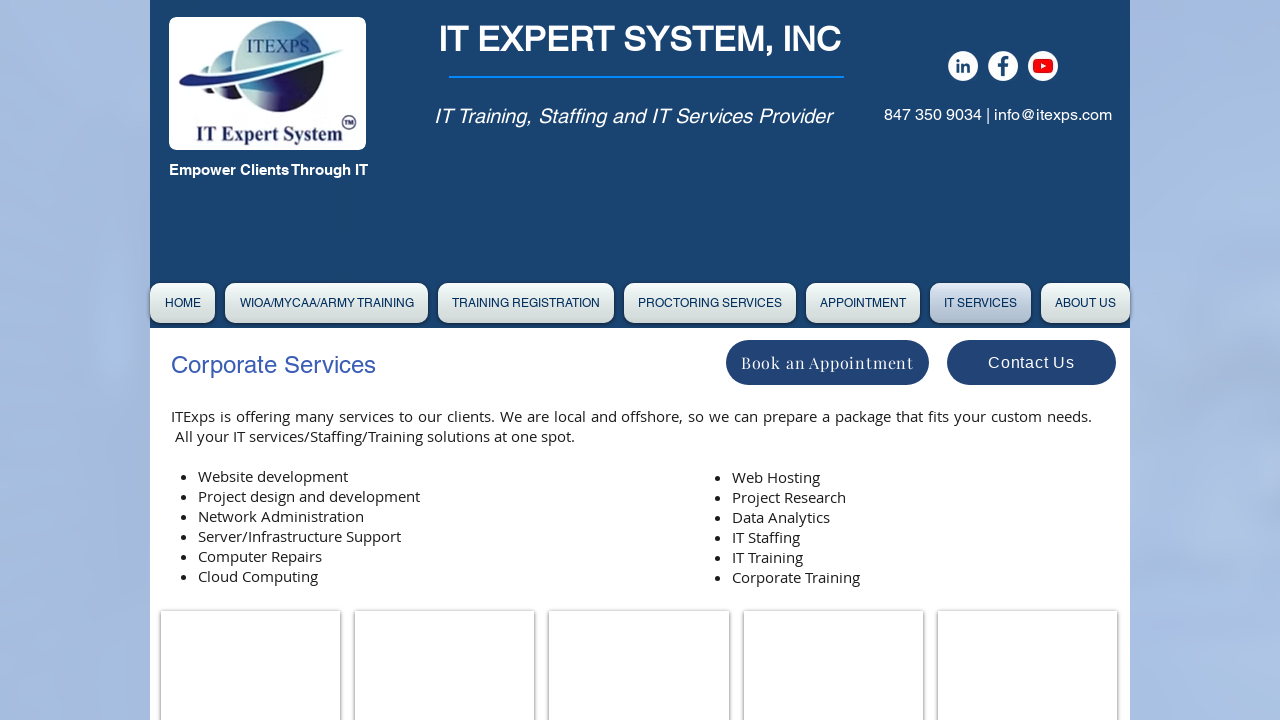

Clicked dropdown menu 6 at (1086, 303) on #DrpDwnMn06label
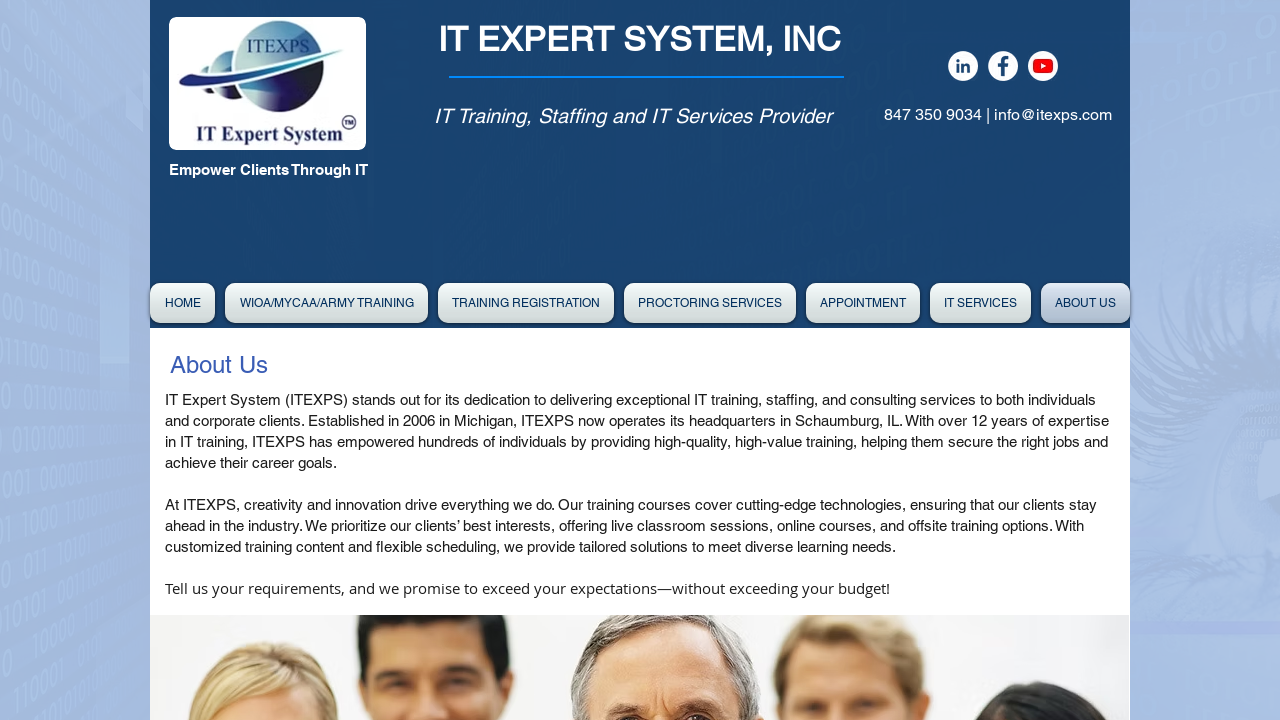

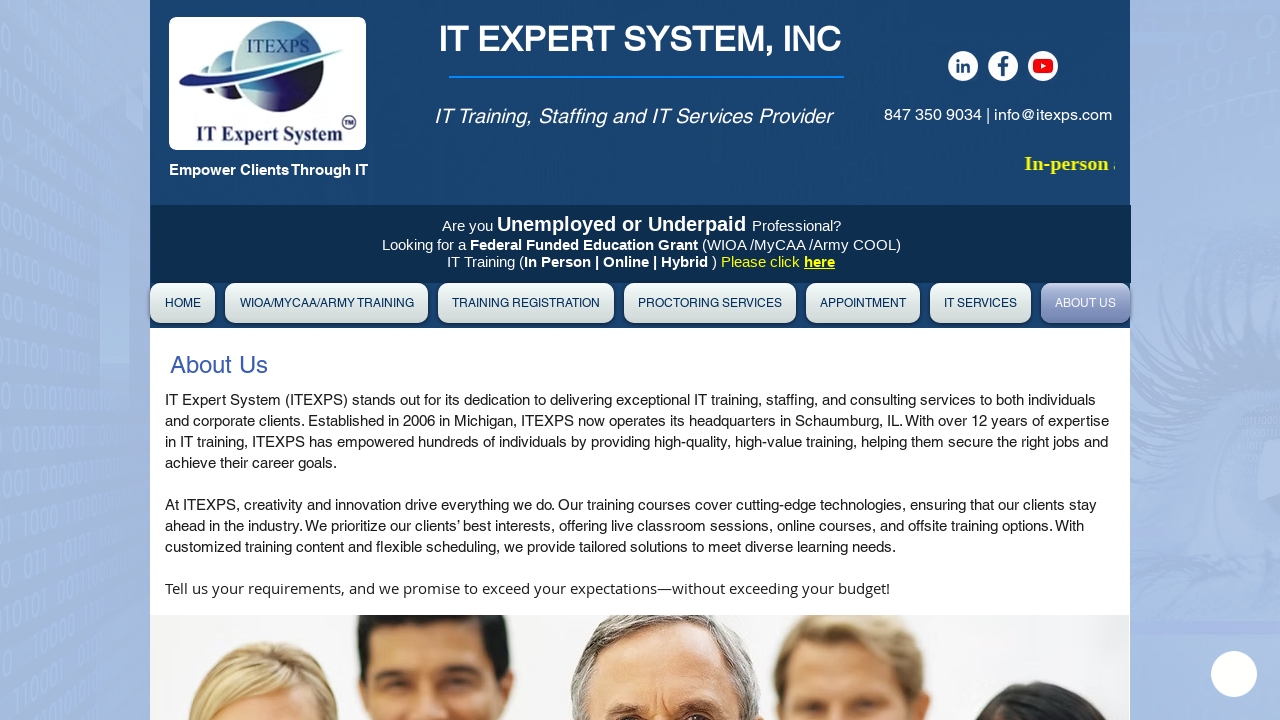